Tests filling the email field on the practice form

Starting URL: https://demoqa.com/automation-practice-form

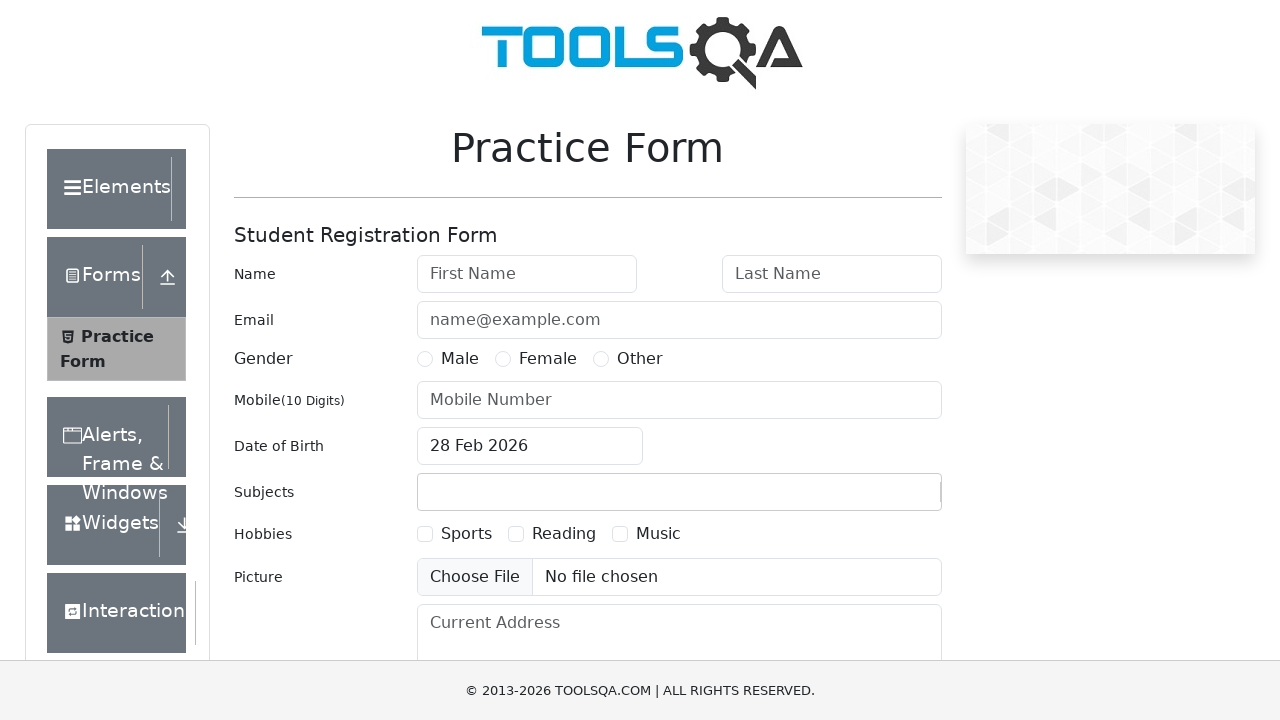

Navigated to automation practice form at https://demoqa.com/automation-practice-form
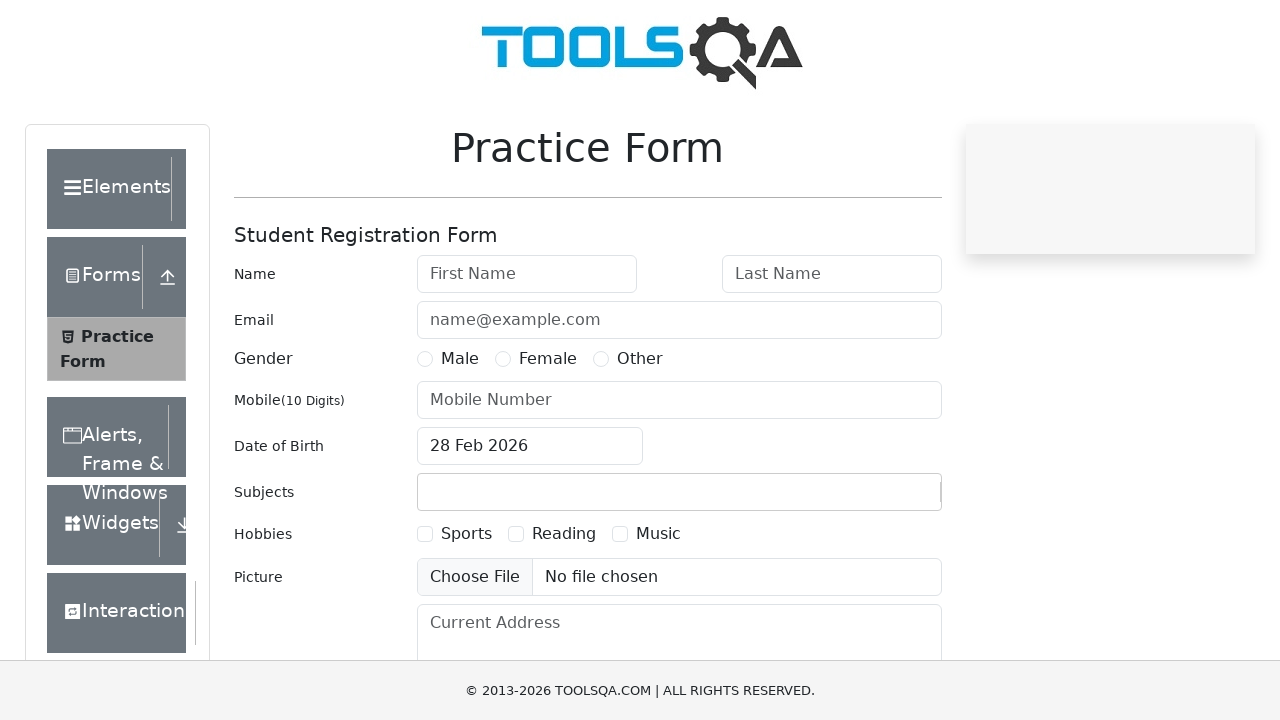

Filled email field with 'testuser@example.com' on #userEmail
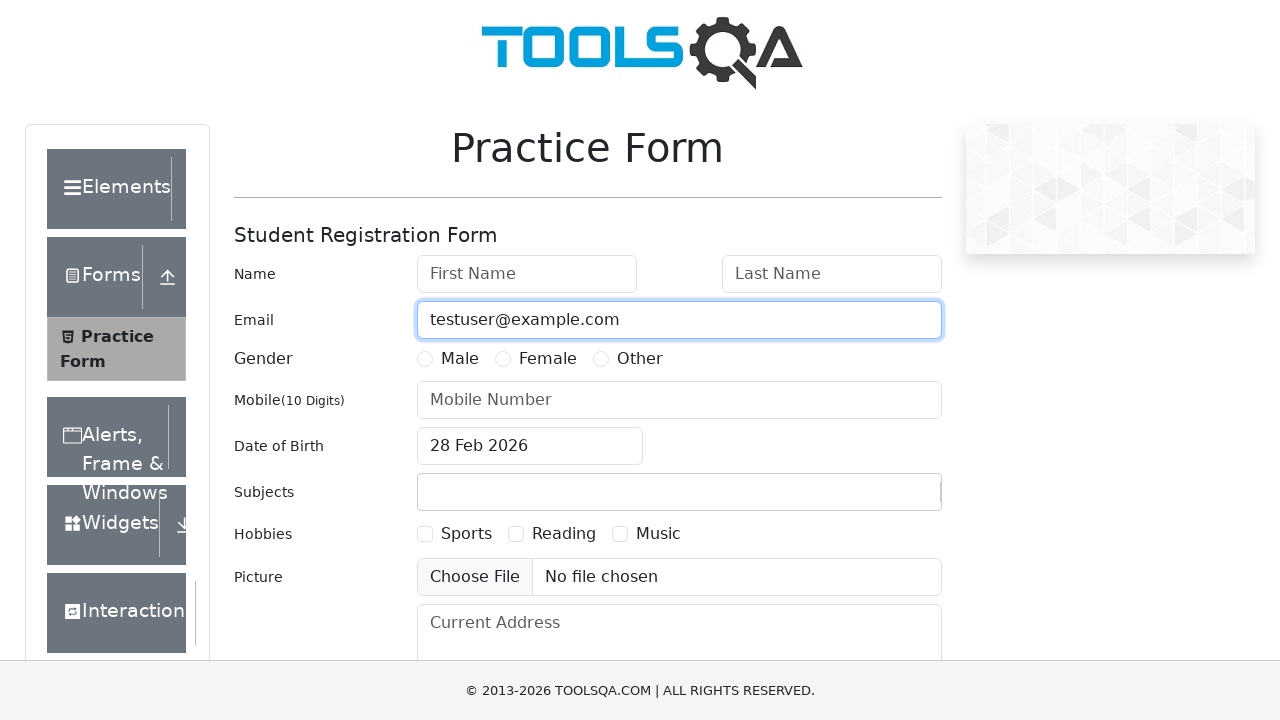

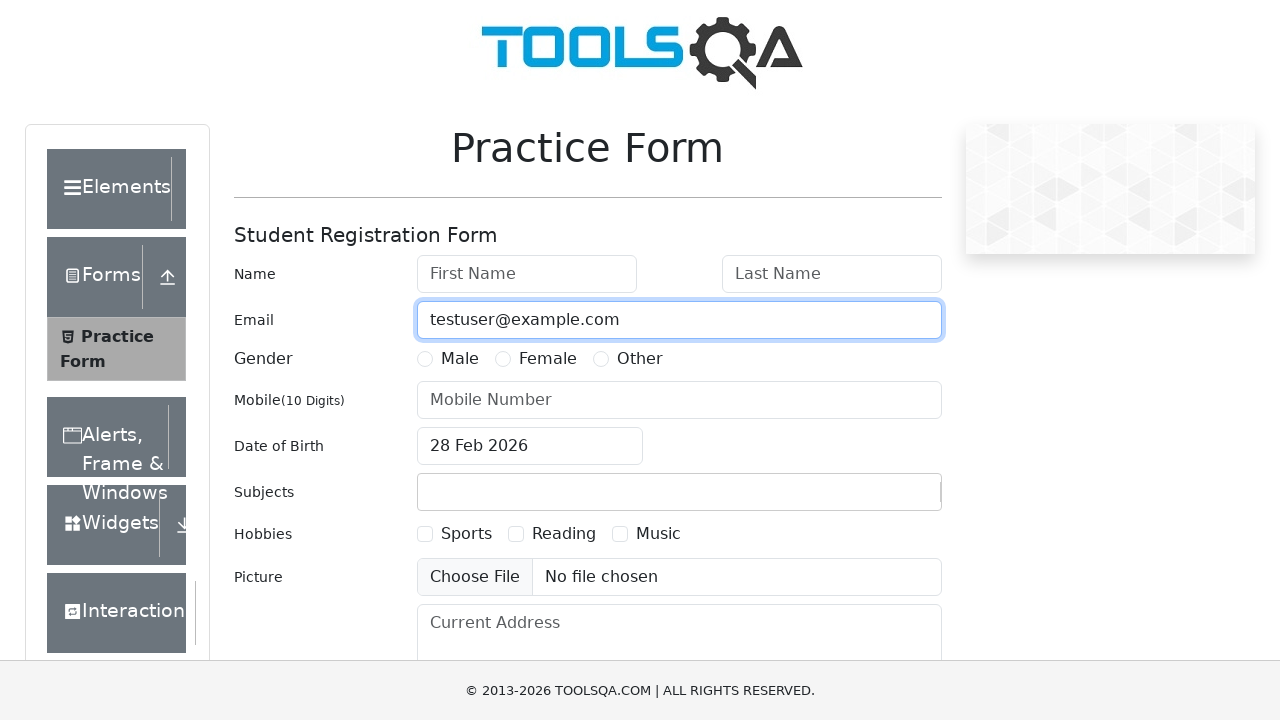